Tests clicking on various DOM elements including buttons, canvas at specific positions, multiple labels, and opacity elements

Starting URL: https://example.cypress.io/commands/actions

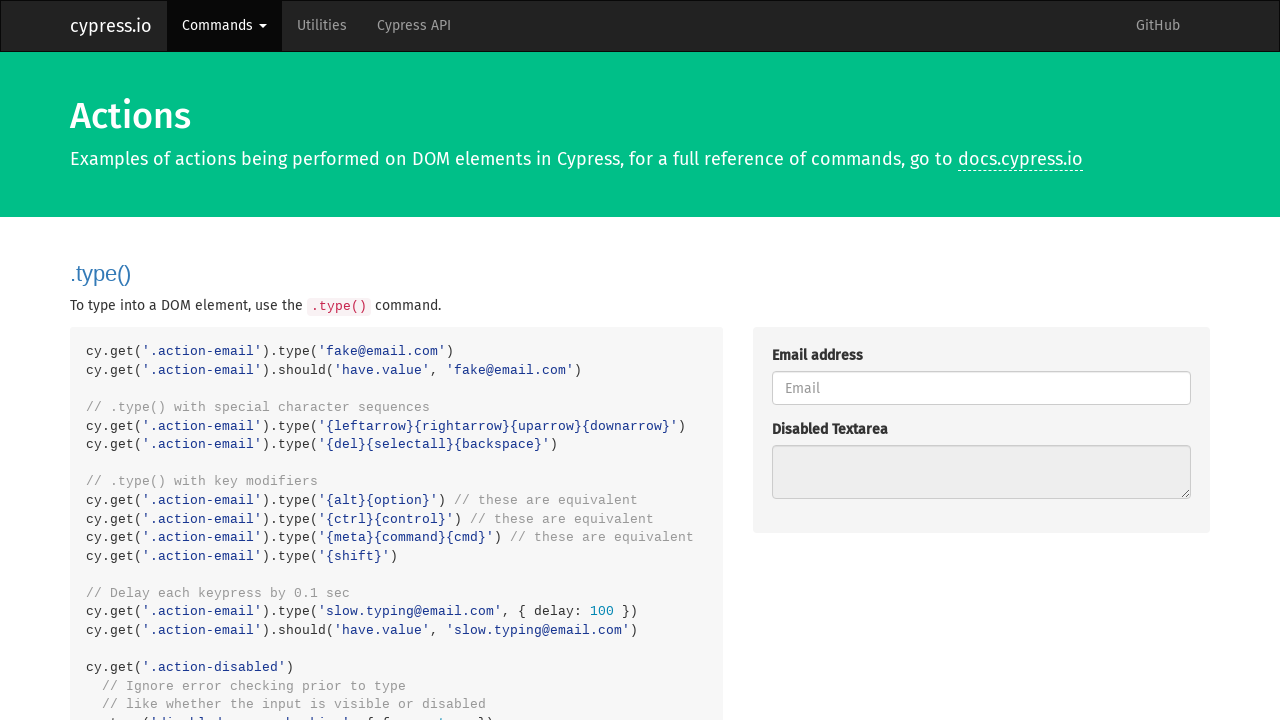

Clicked the action button at (884, 361) on .action-btn
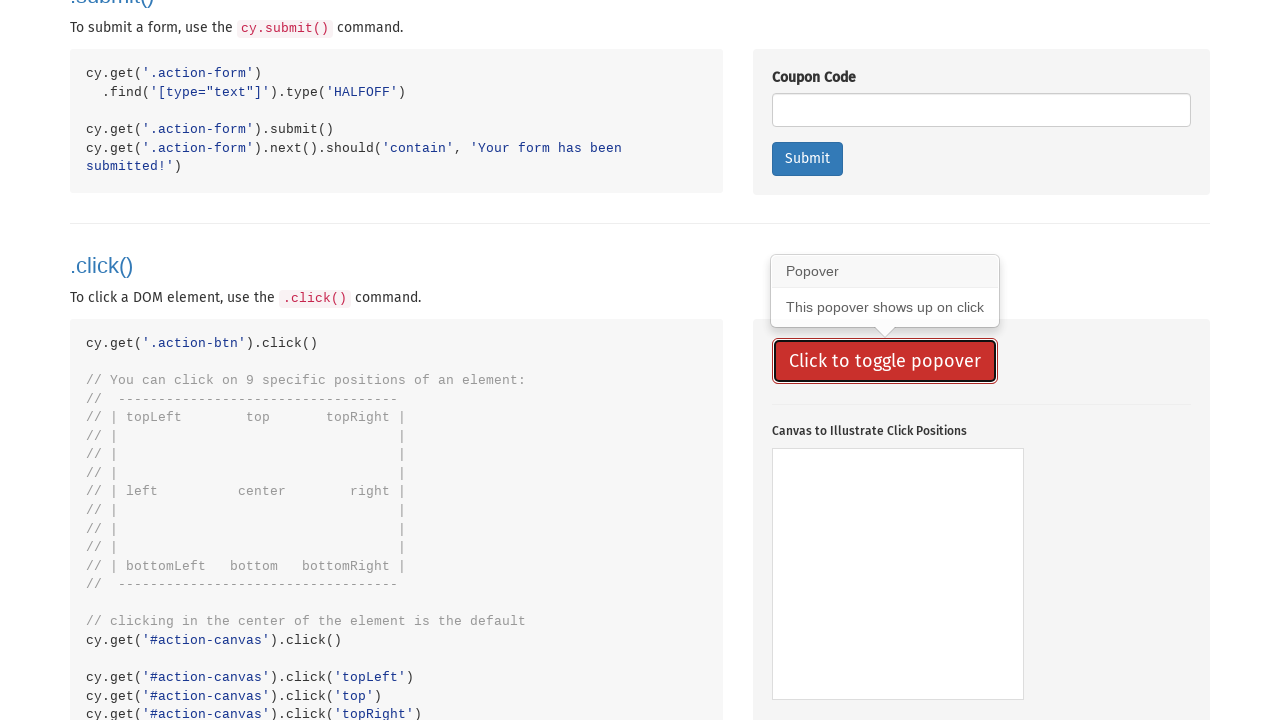

Clicked canvas at default position (iteration 1) at (898, 574) on #action-canvas
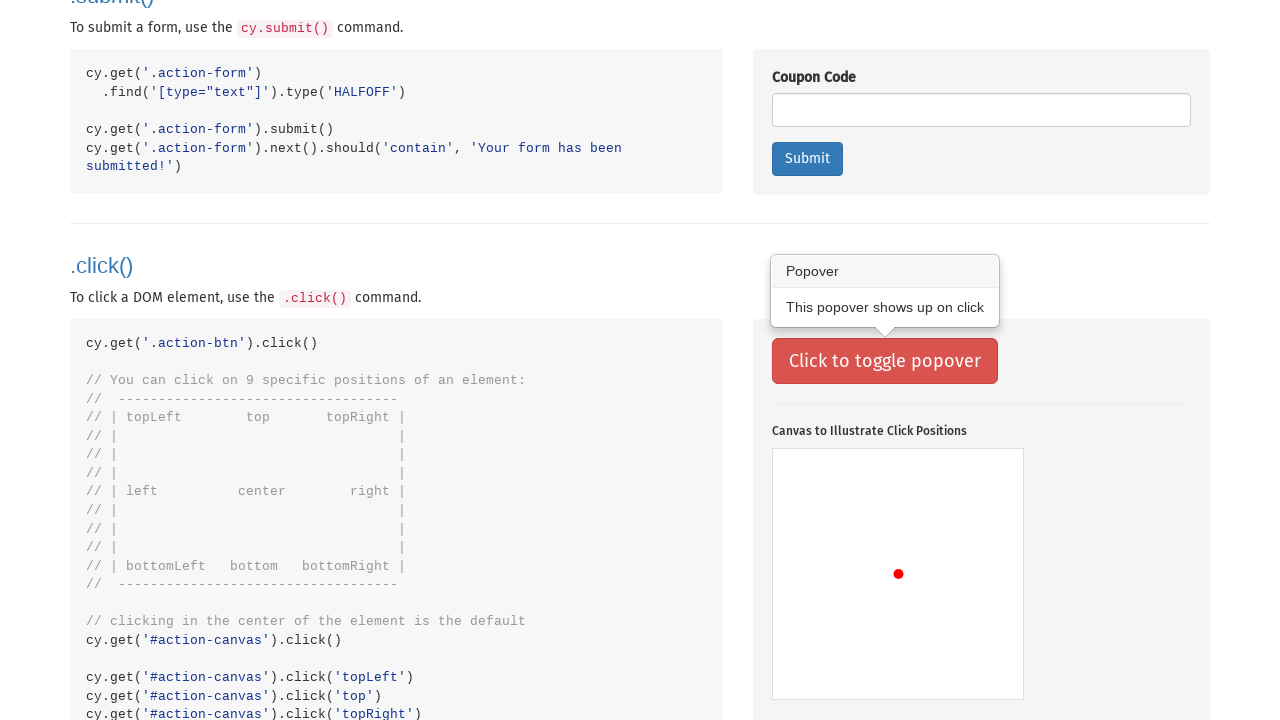

Clicked canvas at position (80, 75) (iteration 1) at (852, 524) on #action-canvas
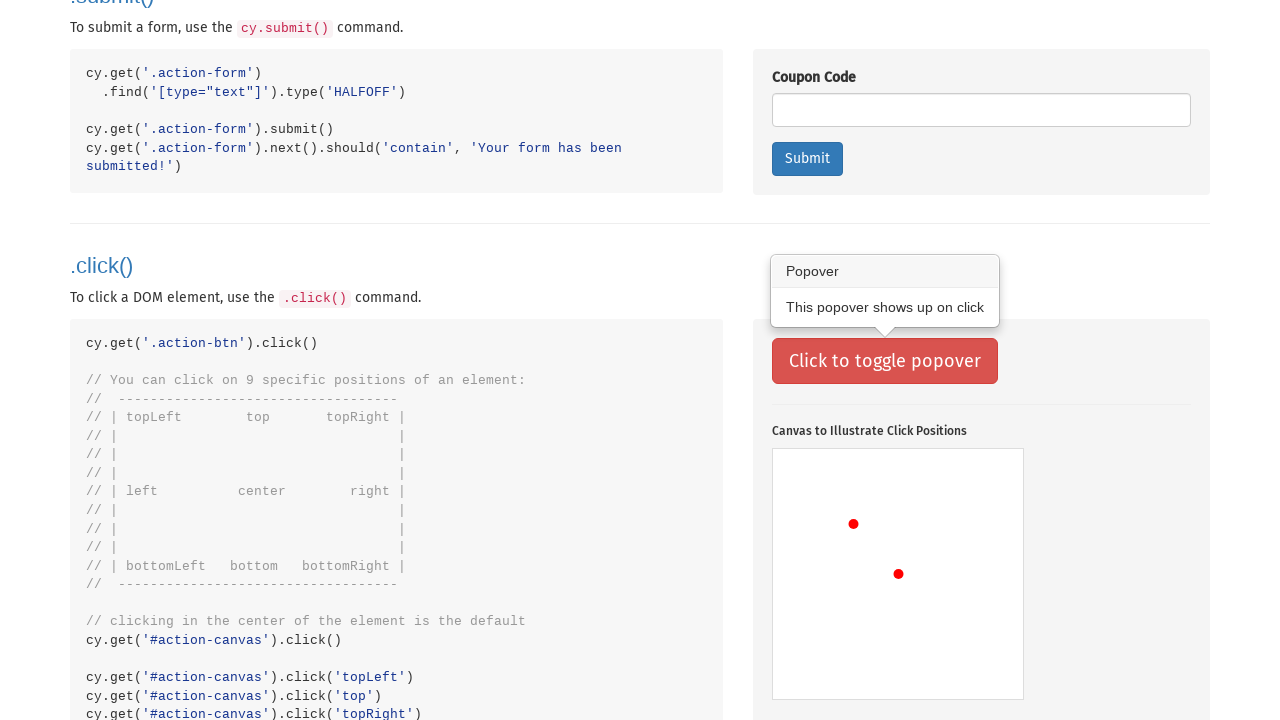

Clicked canvas at position (170, 75) (iteration 1) at (942, 524) on #action-canvas
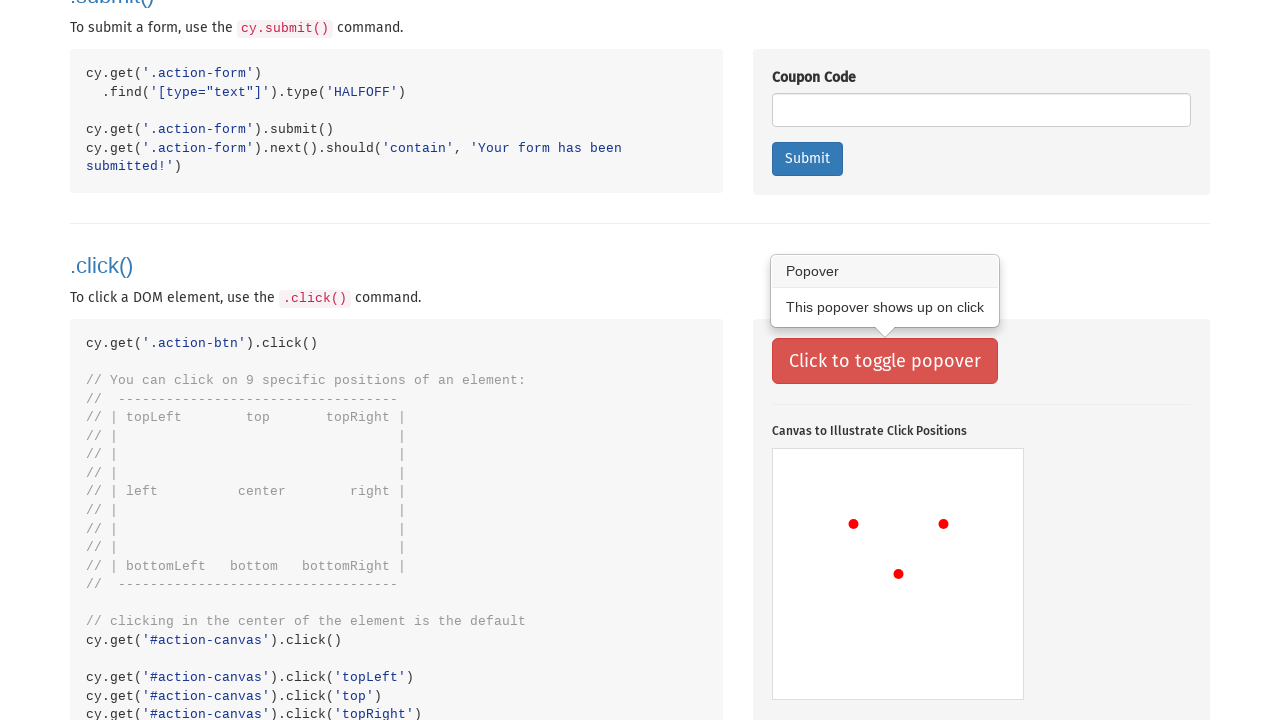

Clicked canvas at position (80, 165) (iteration 1) at (852, 614) on #action-canvas
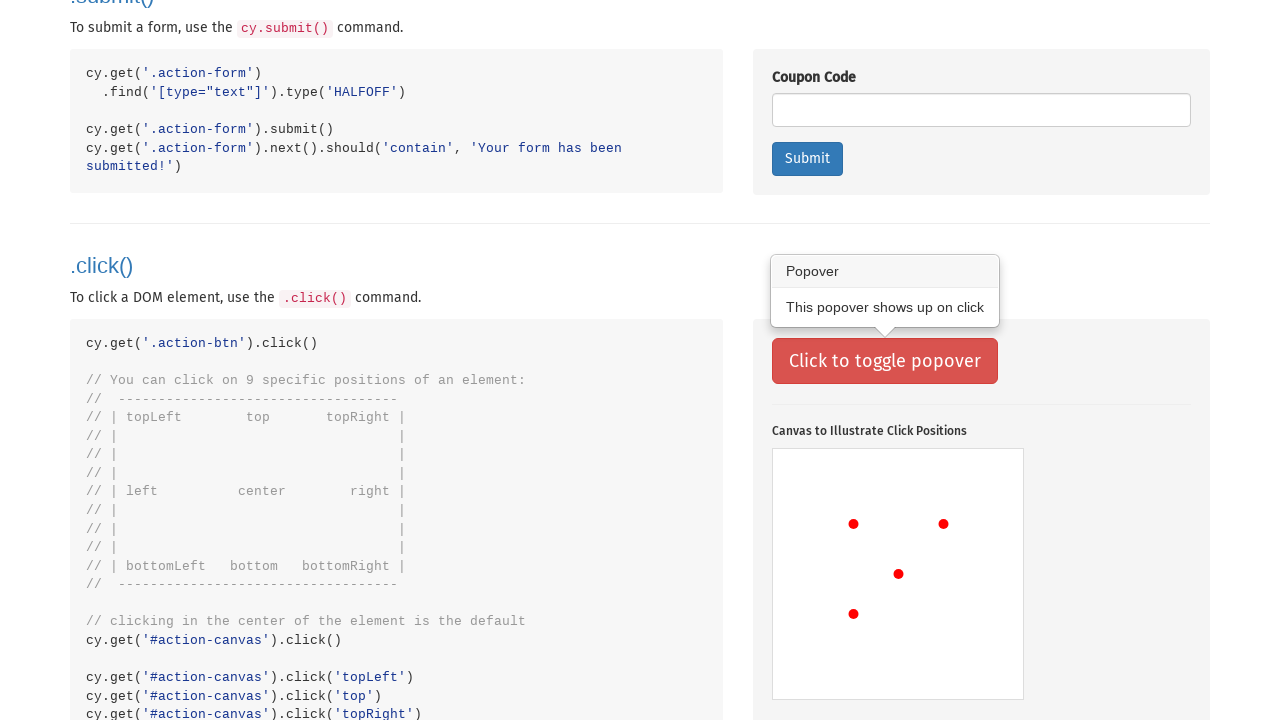

Clicked canvas at position (100, 185) (iteration 1) at (872, 634) on #action-canvas
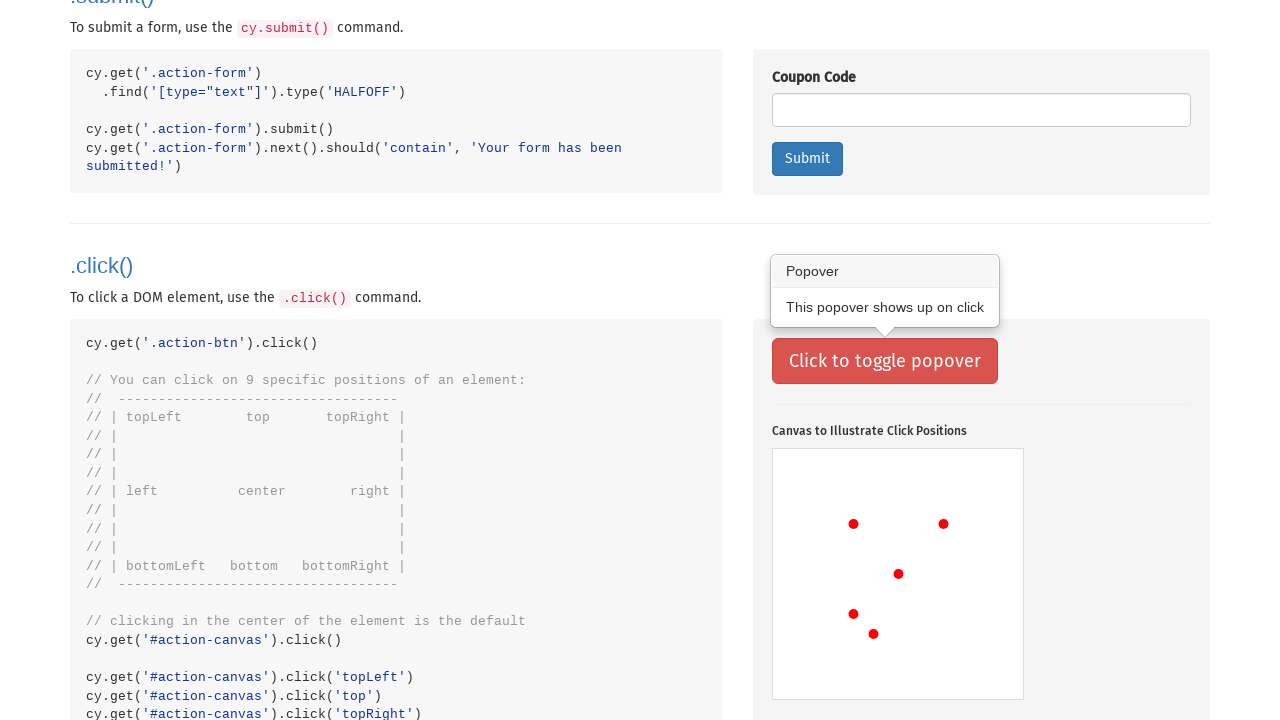

Clicked canvas at position (125, 190) (iteration 1) at (898, 639) on #action-canvas
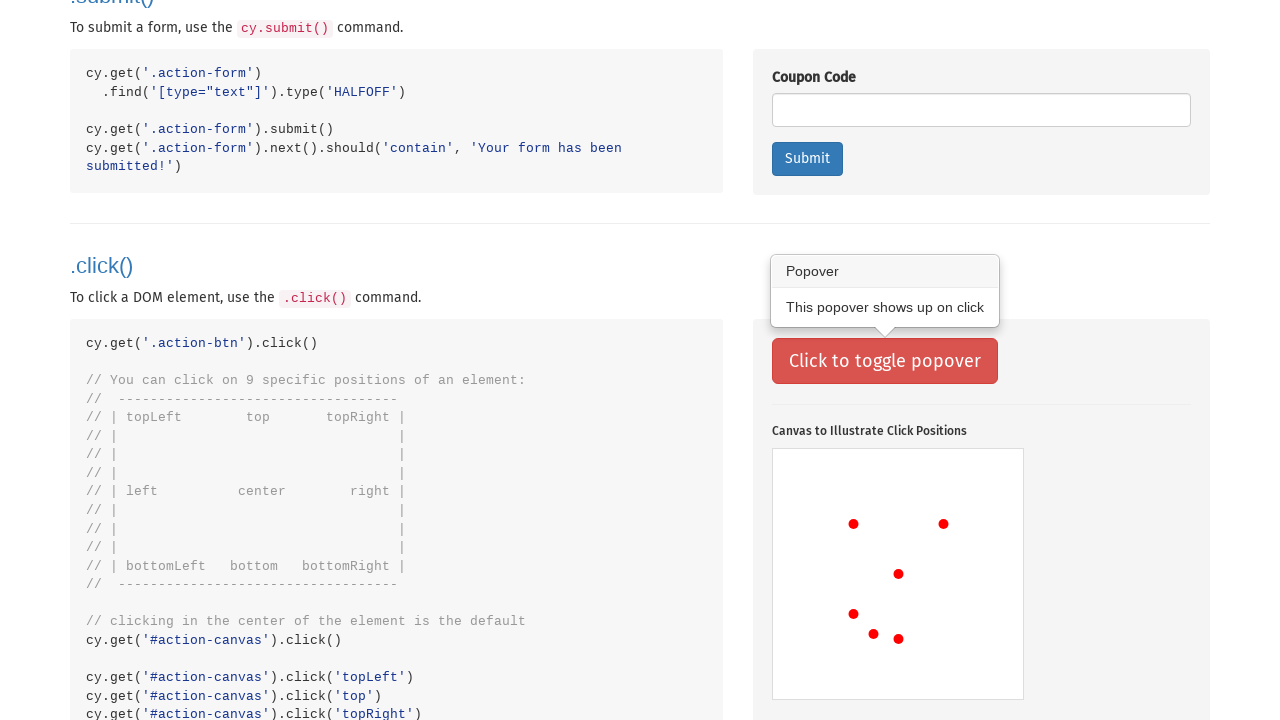

Clicked canvas at position (150, 185) (iteration 1) at (922, 634) on #action-canvas
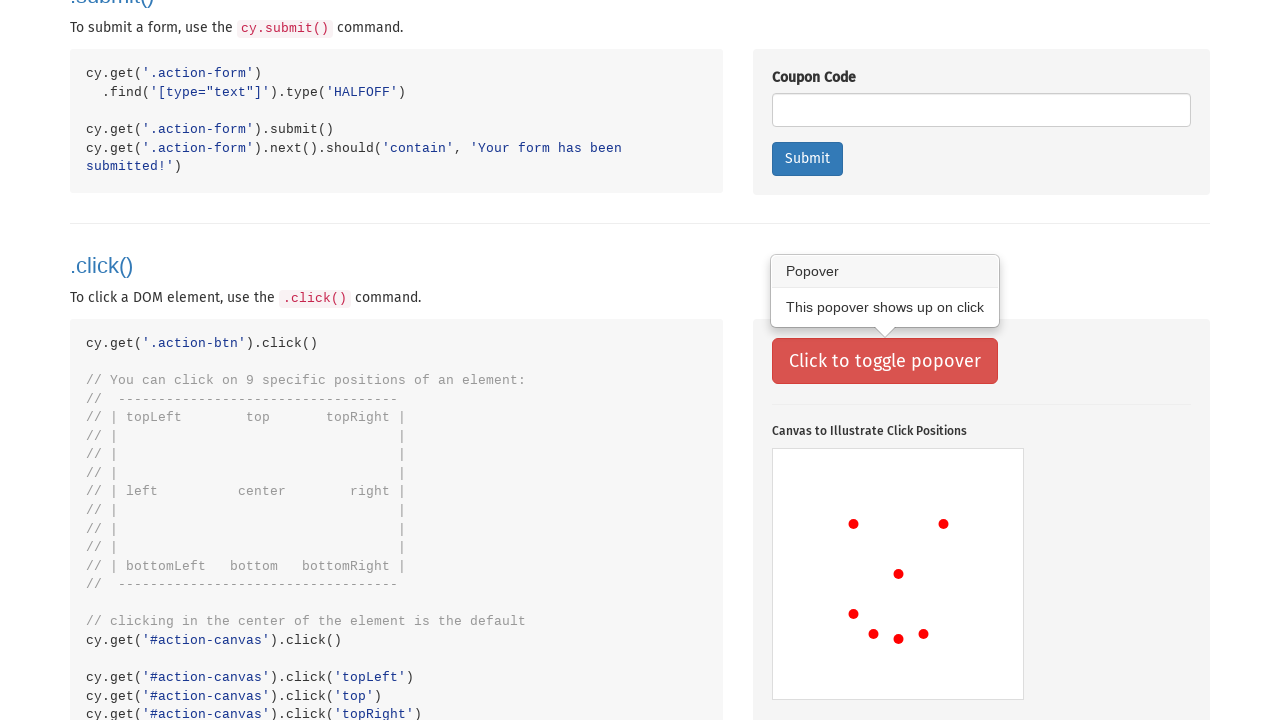

Clicked canvas at position (170, 165) (iteration 1) at (942, 614) on #action-canvas
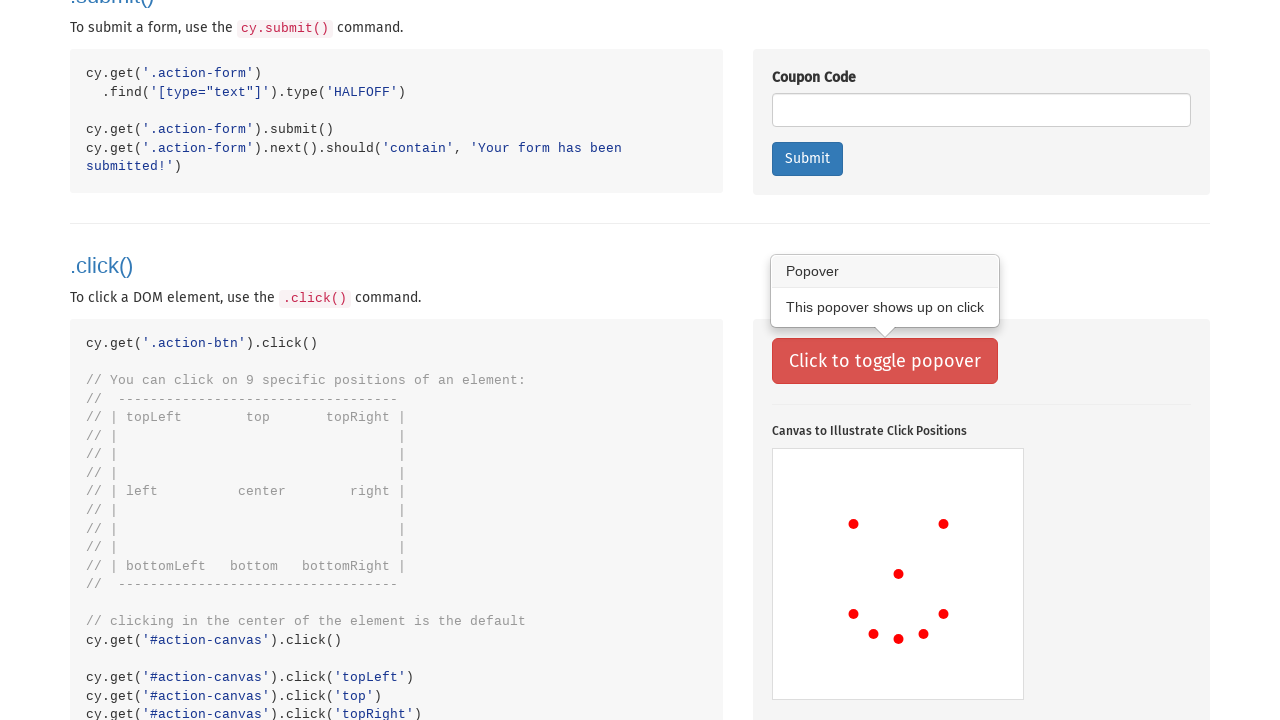

Clicked canvas at default position (iteration 2) at (898, 574) on #action-canvas
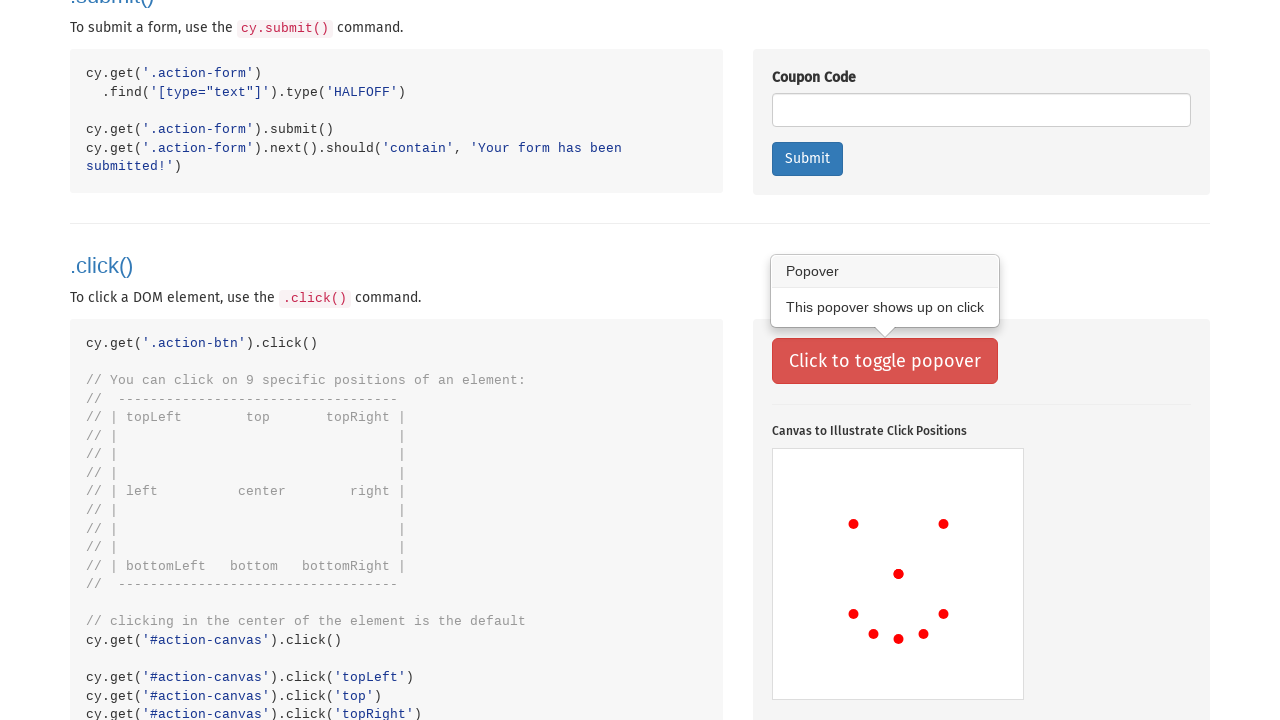

Clicked canvas at position (80, 85) (iteration 2) at (852, 534) on #action-canvas
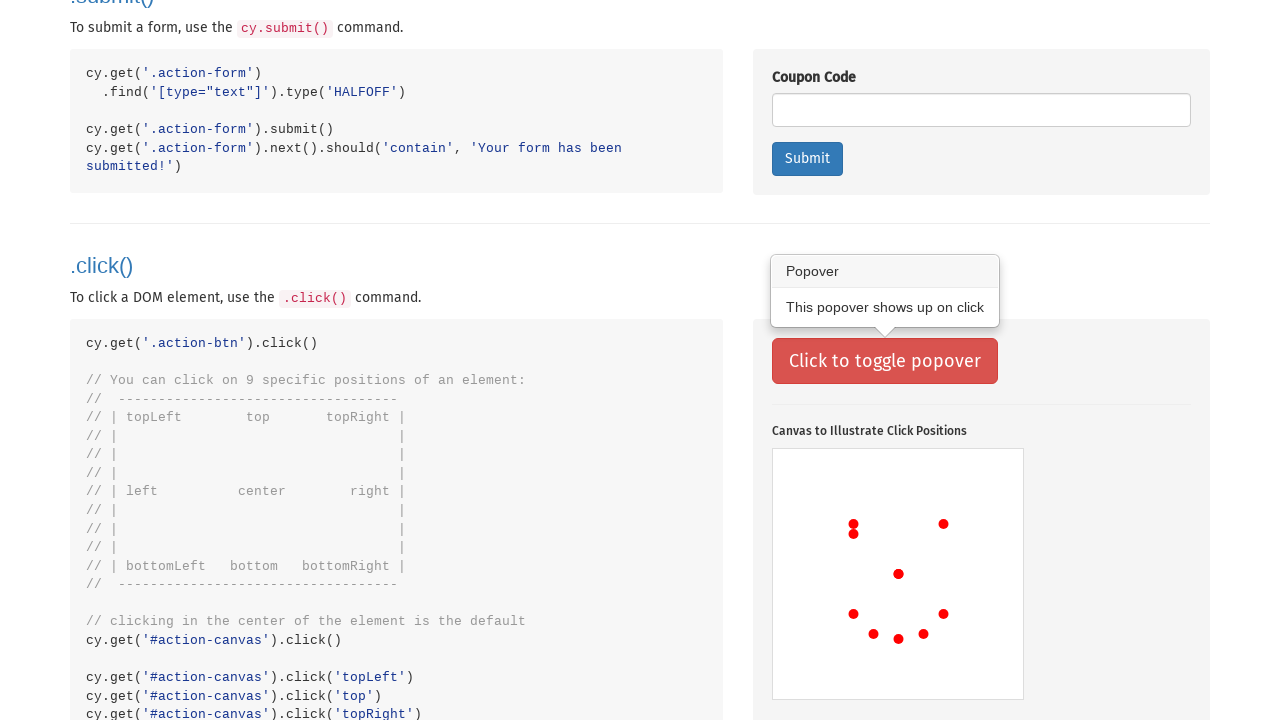

Clicked canvas at position (170, 85) (iteration 2) at (942, 534) on #action-canvas
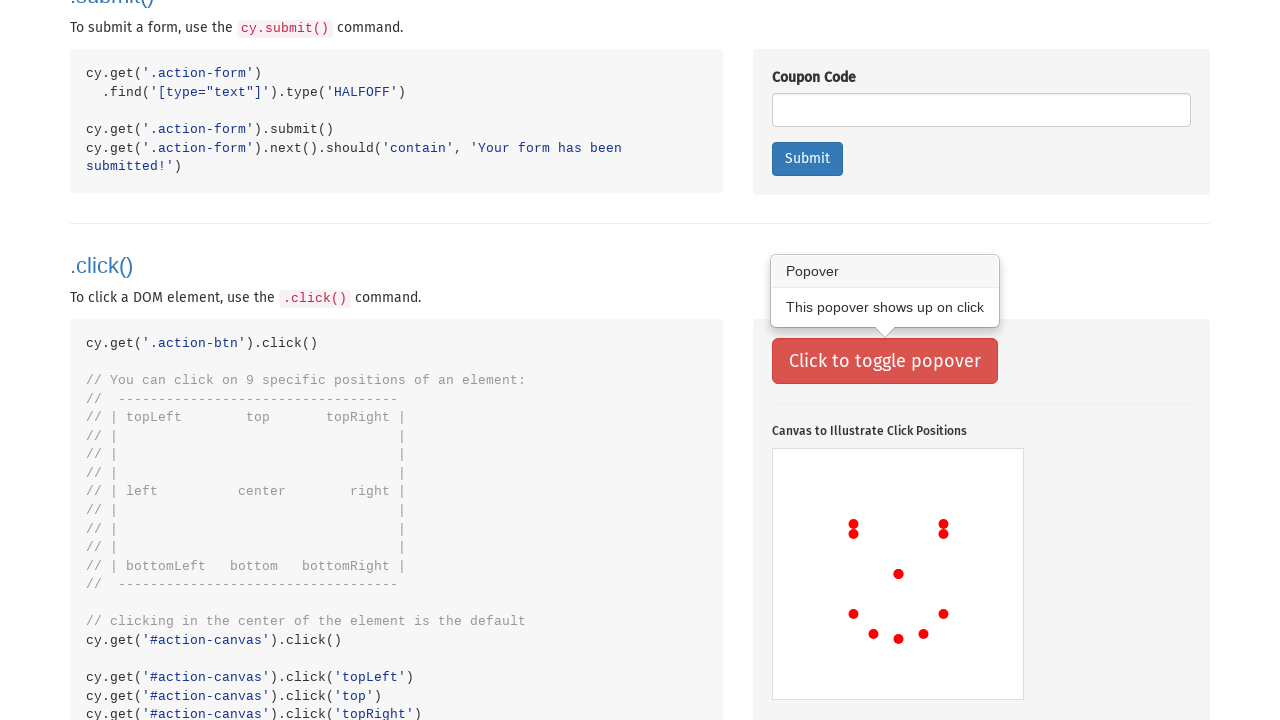

Clicked canvas at position (80, 175) (iteration 2) at (852, 624) on #action-canvas
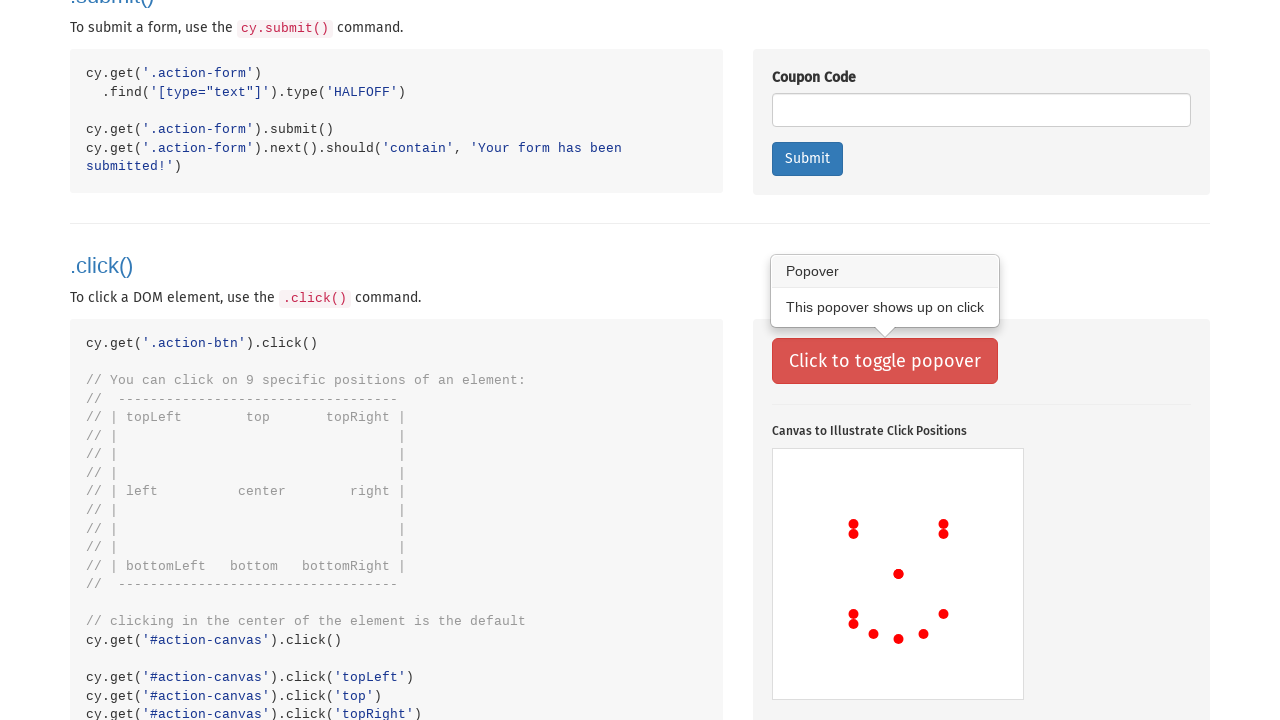

Clicked canvas at position (100, 195) (iteration 2) at (872, 644) on #action-canvas
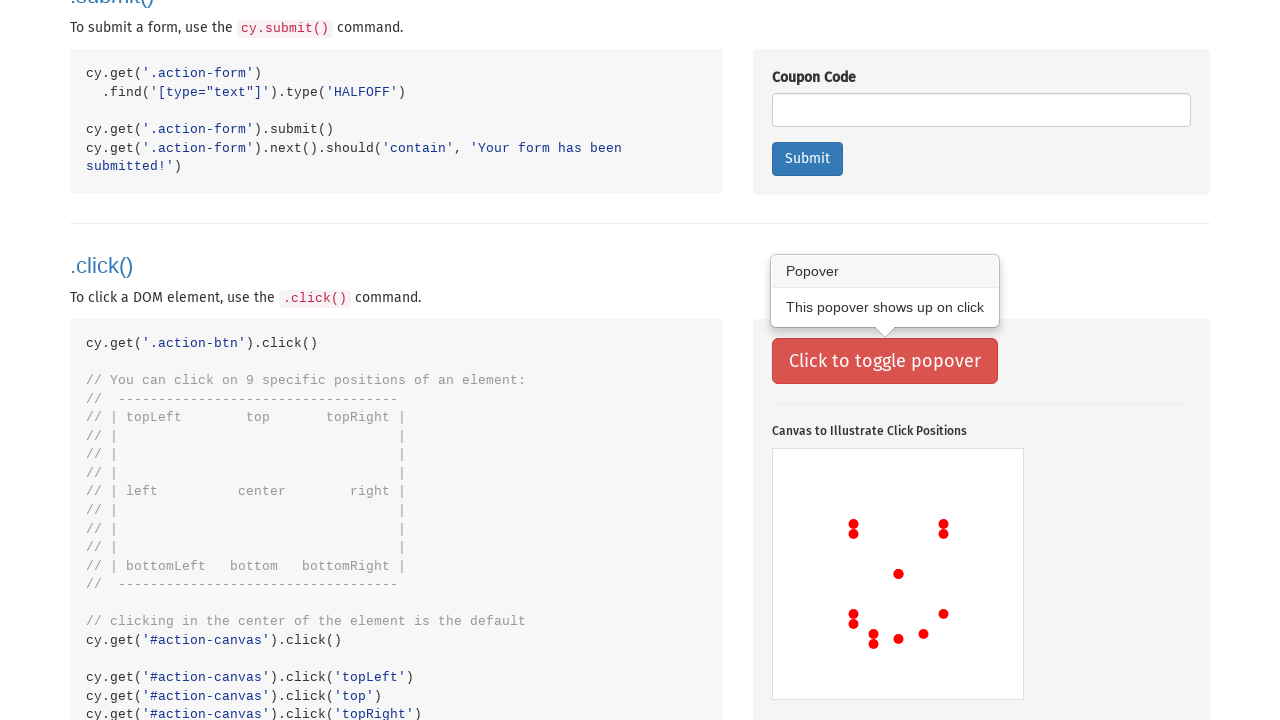

Clicked canvas at position (125, 200) (iteration 2) at (898, 649) on #action-canvas
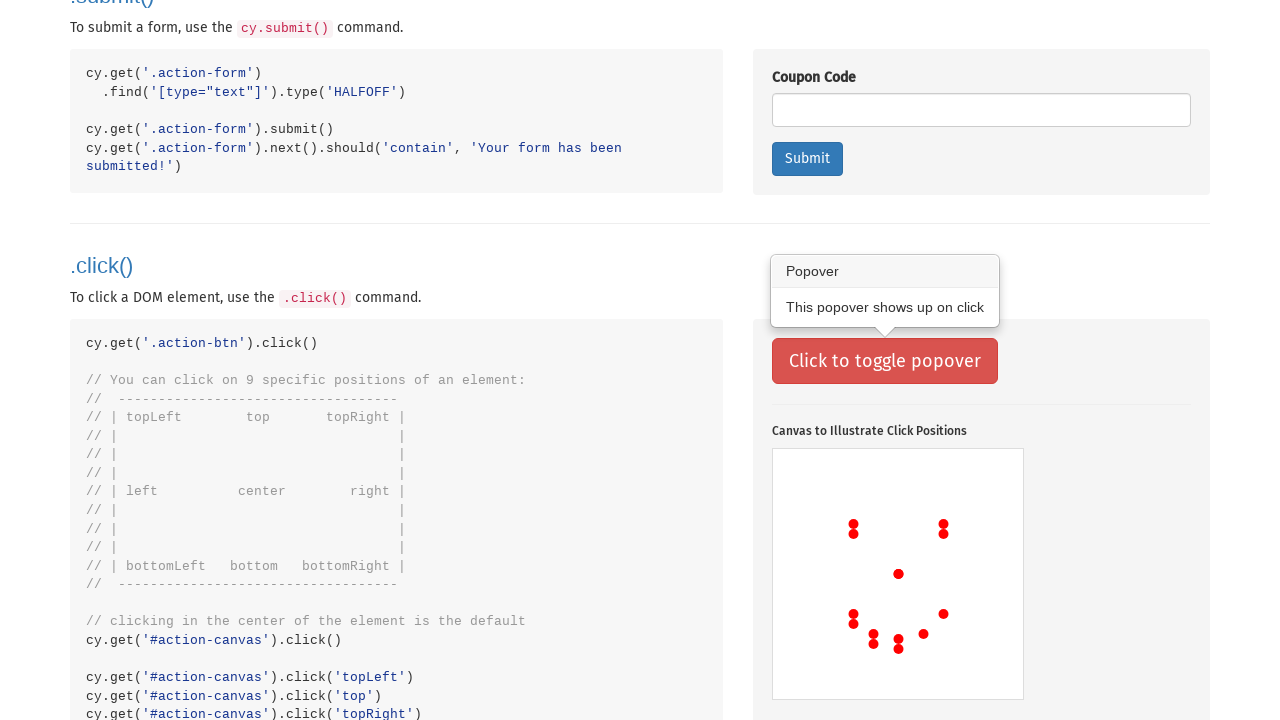

Clicked canvas at position (150, 195) (iteration 2) at (922, 644) on #action-canvas
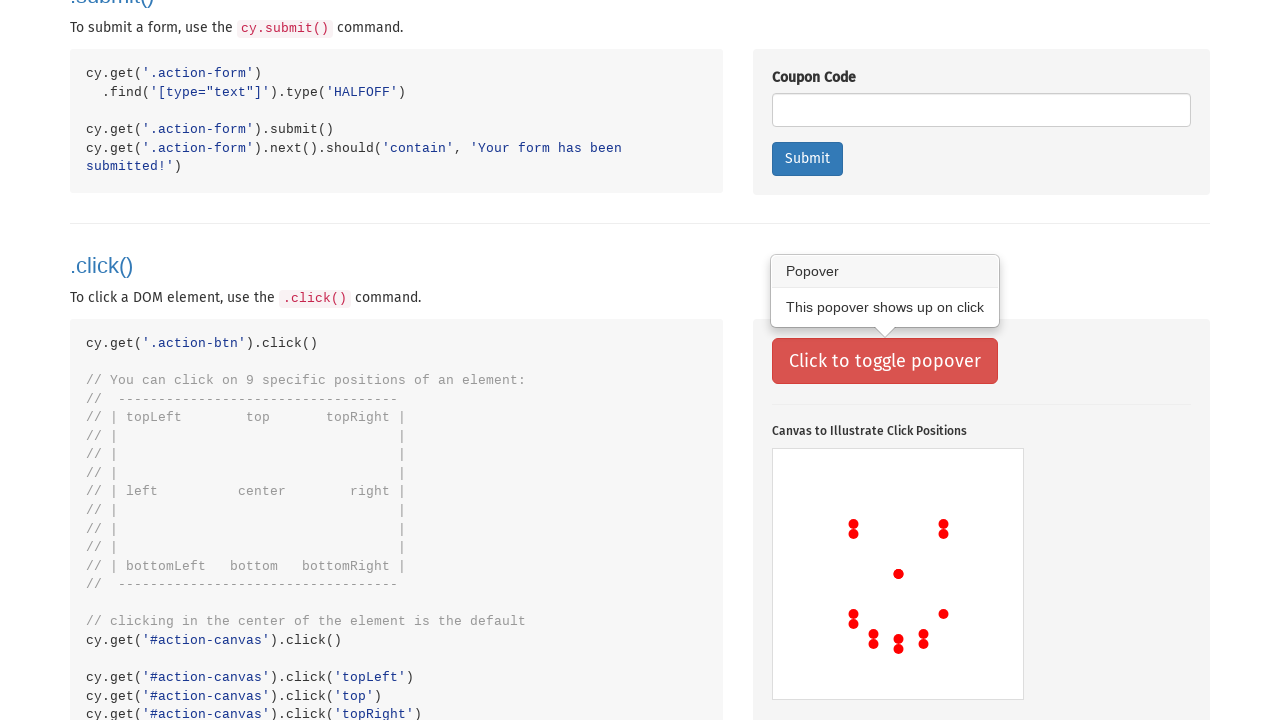

Clicked canvas at position (170, 175) (iteration 2) at (942, 624) on #action-canvas
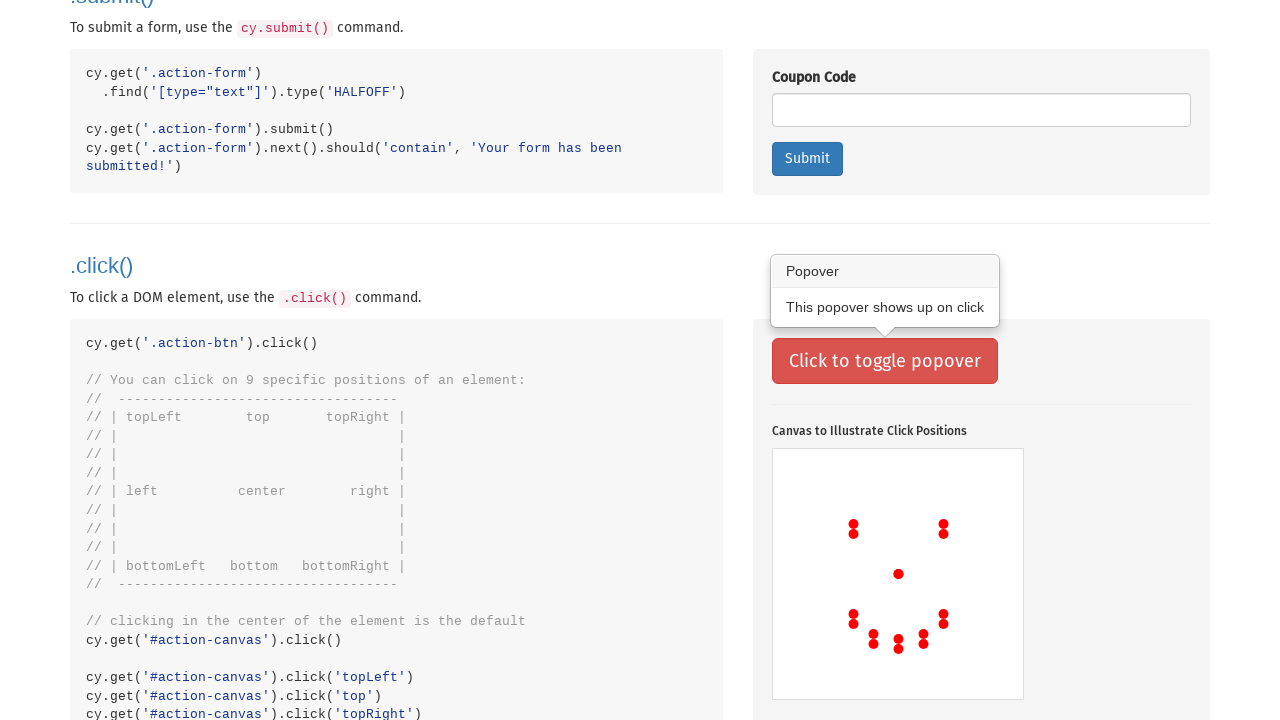

Clicked a label element at (798, 359) on .action-labels>.label >> nth=0
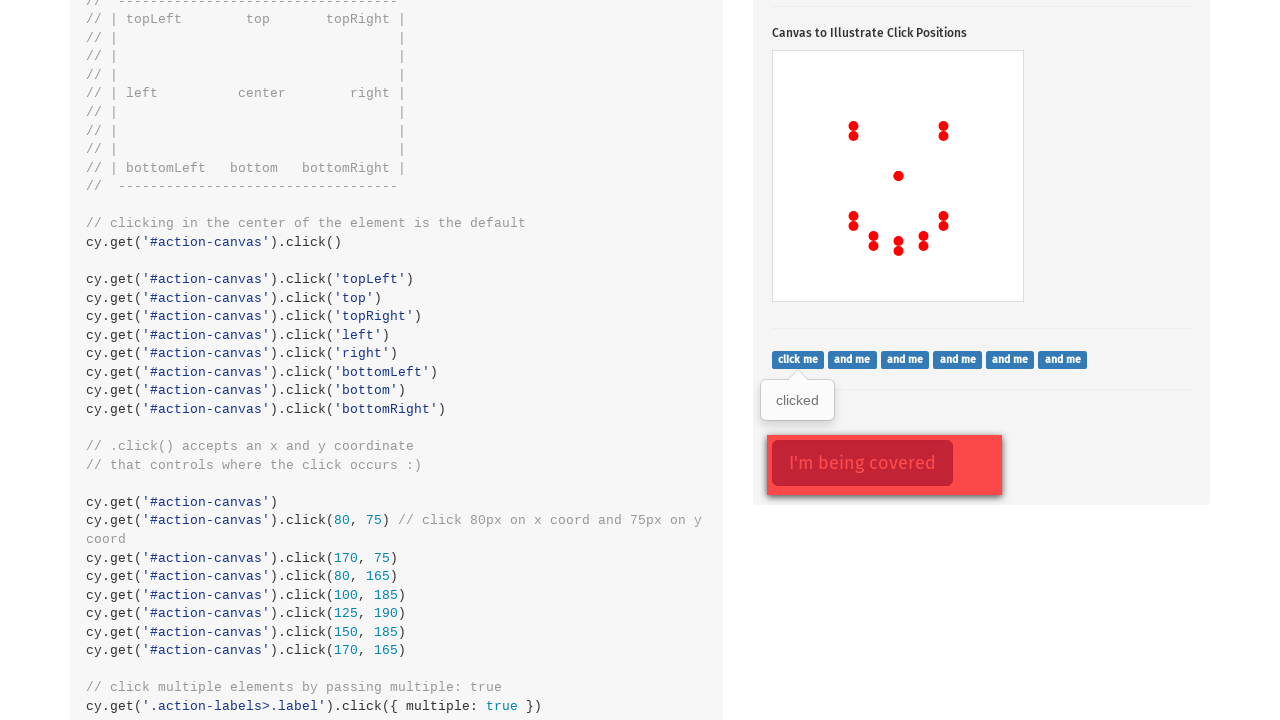

Clicked a label element at (852, 359) on .action-labels>.label >> nth=1
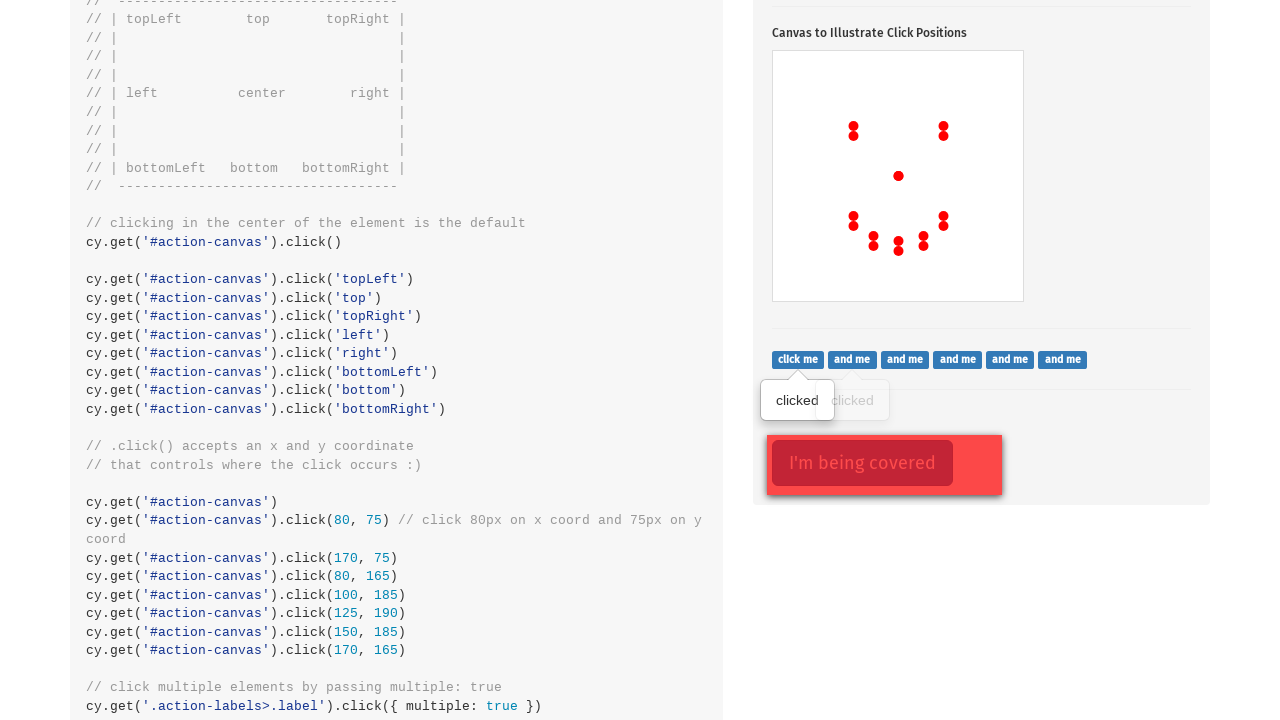

Clicked a label element at (905, 359) on .action-labels>.label >> nth=2
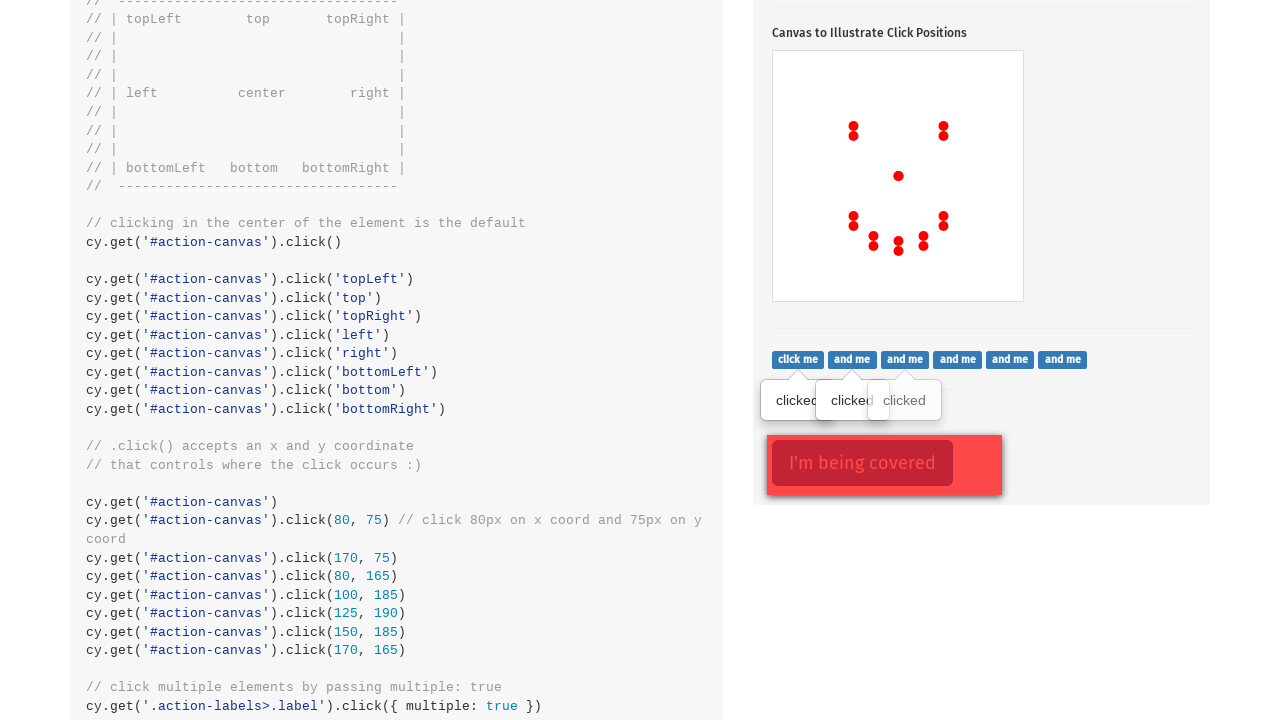

Clicked a label element at (958, 359) on .action-labels>.label >> nth=3
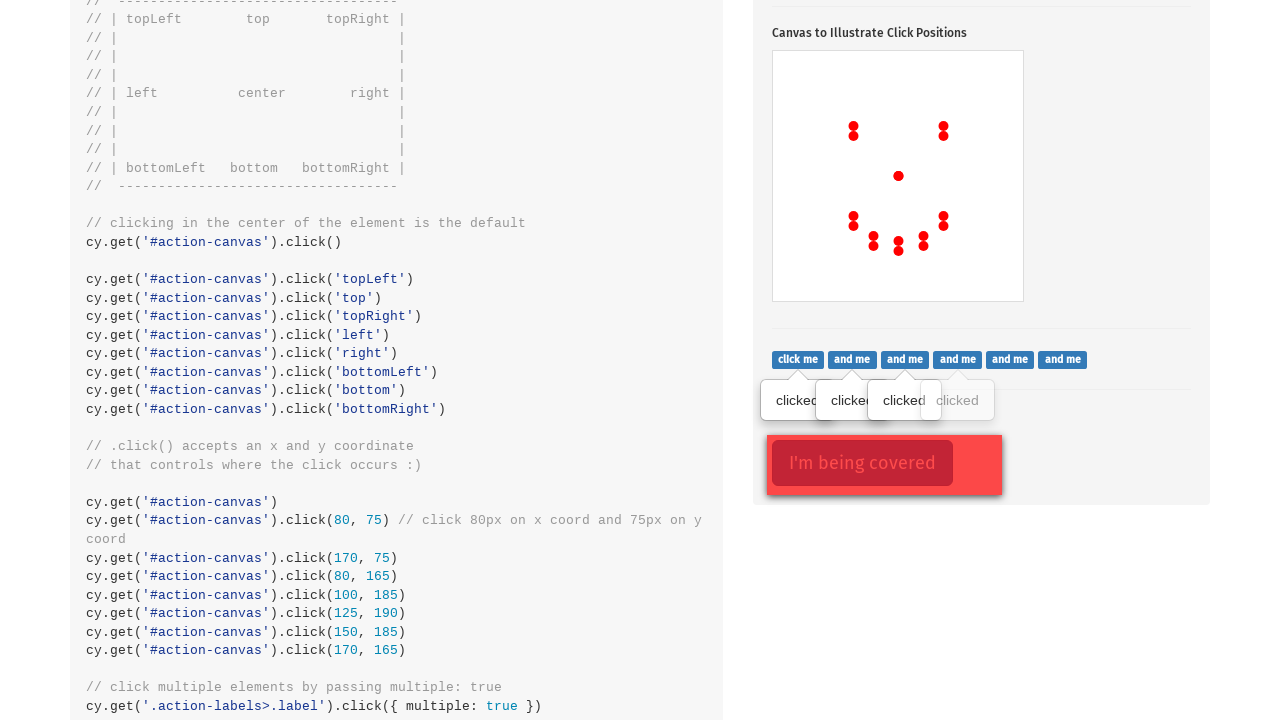

Clicked a label element at (1010, 359) on .action-labels>.label >> nth=4
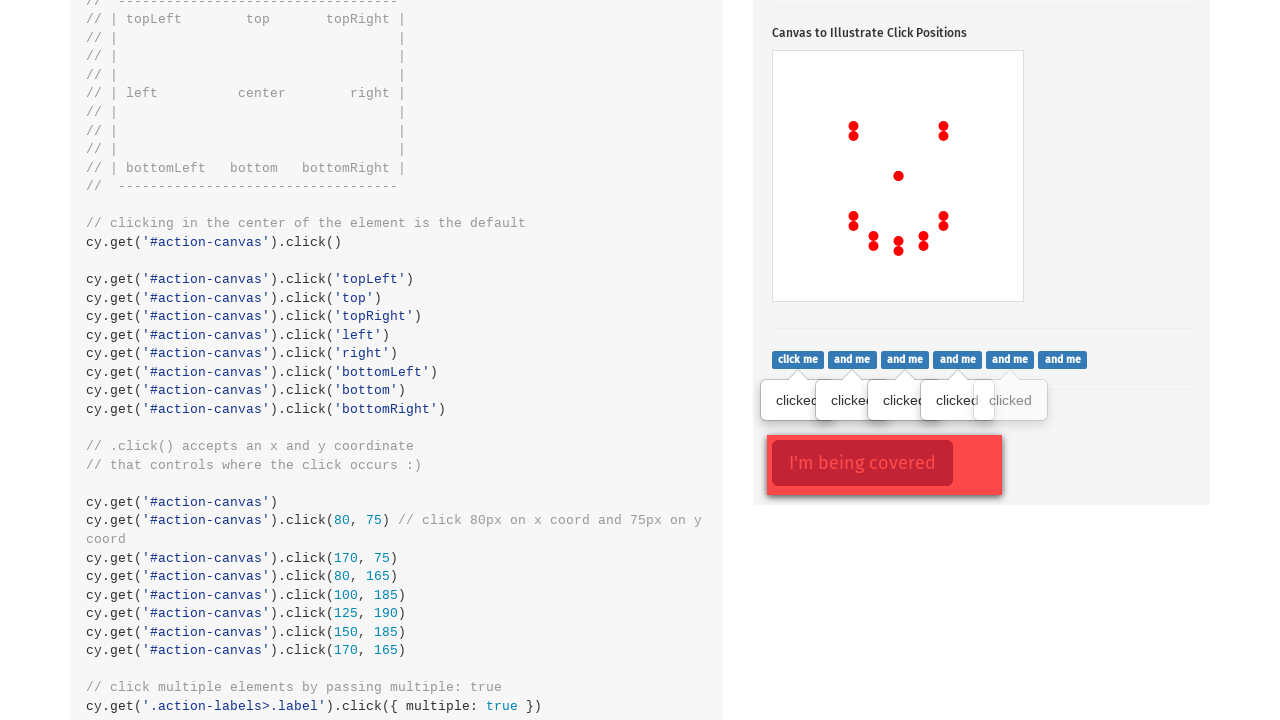

Clicked a label element at (1063, 359) on .action-labels>.label >> nth=5
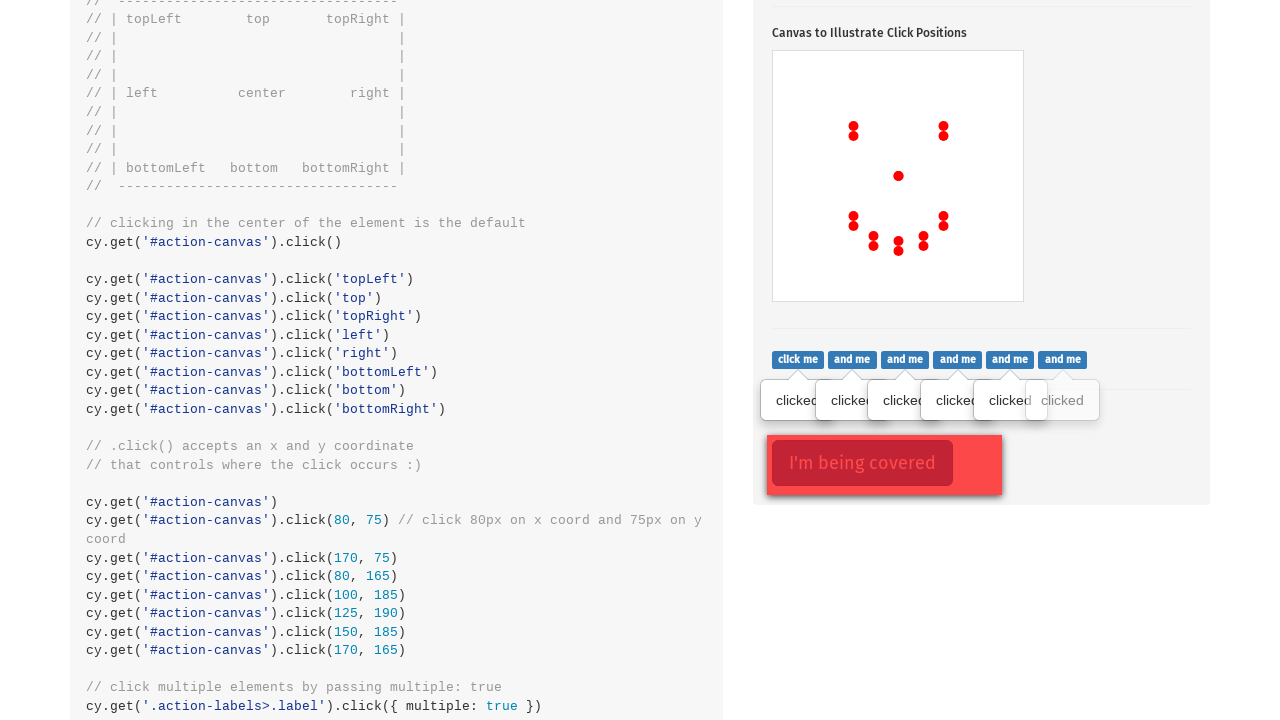

Dispatched click event on opacity button element
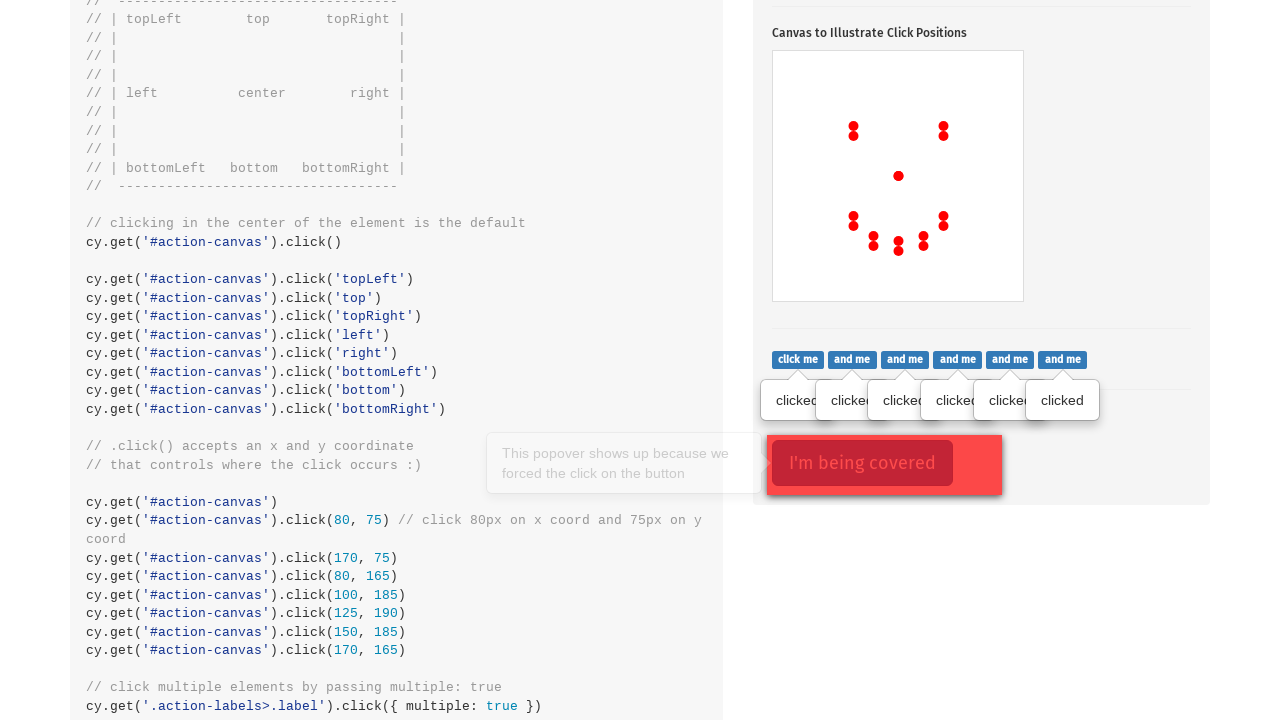

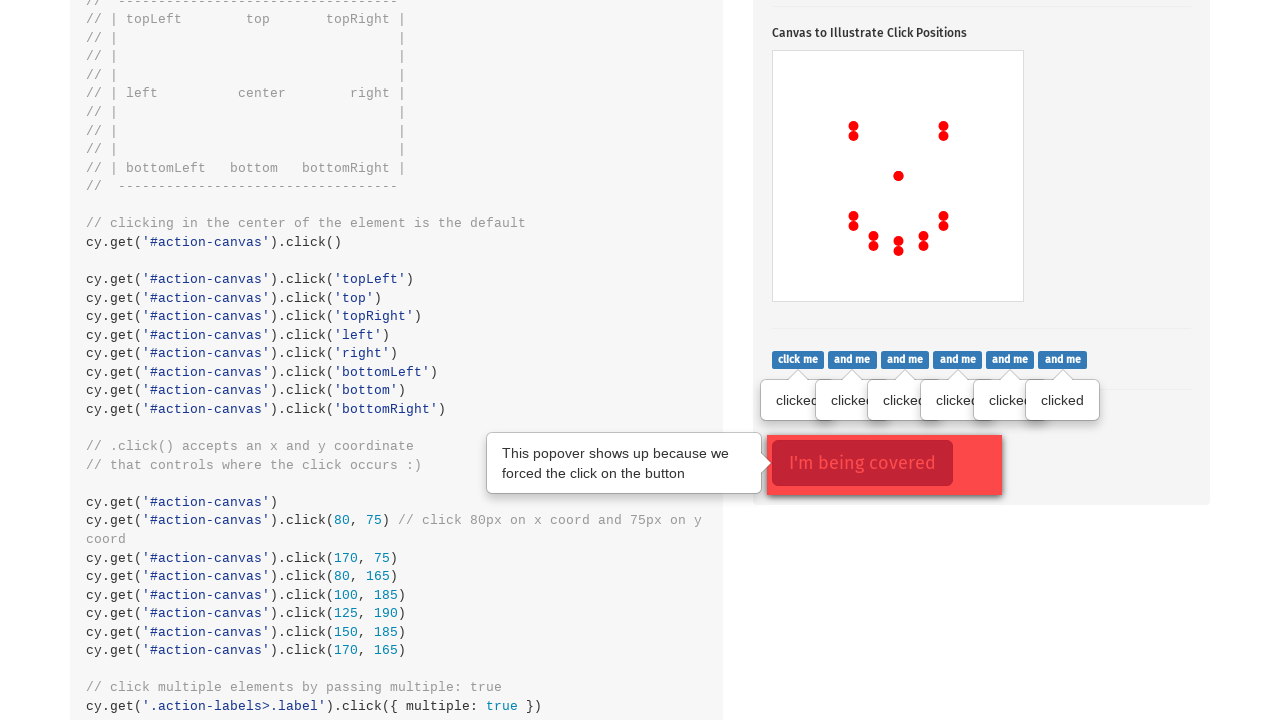